Tests window handling by opening multiple "Try it Yourself" examples from W3Schools JavaScript popup tutorial page and switching between the opened windows

Starting URL: https://www.w3schools.com/js/js_popup.asp

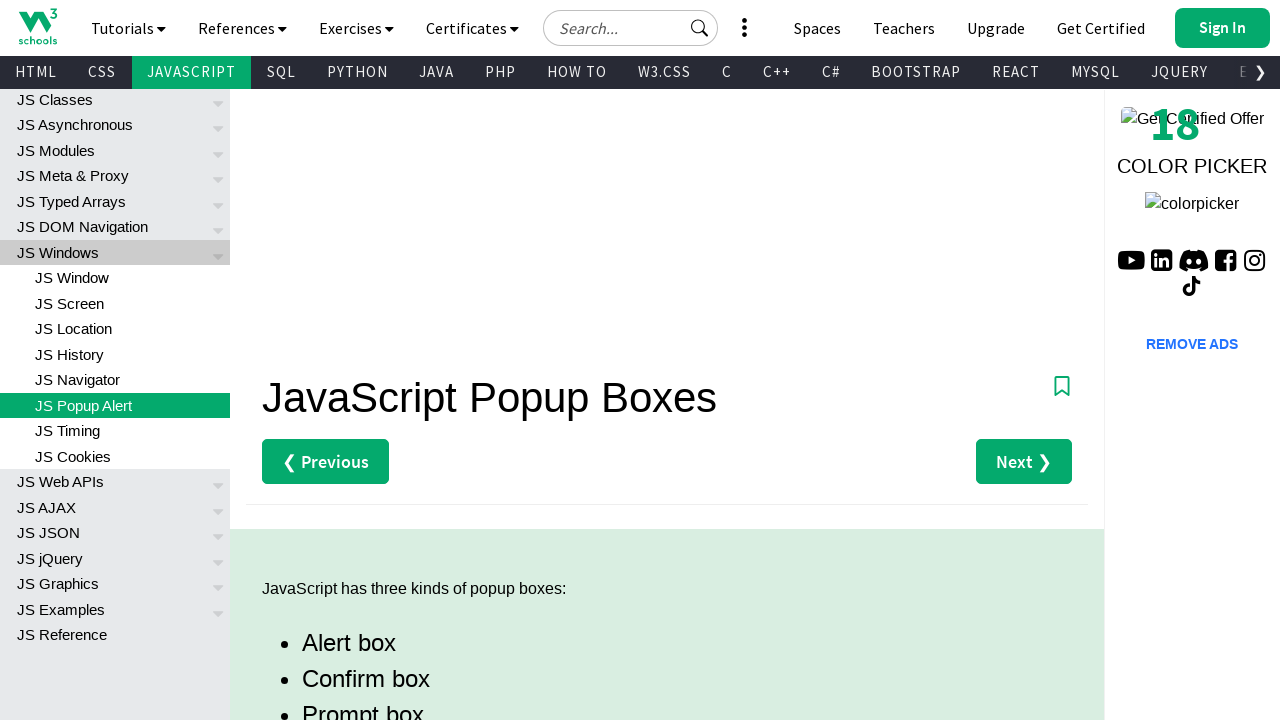

Stored reference to main page
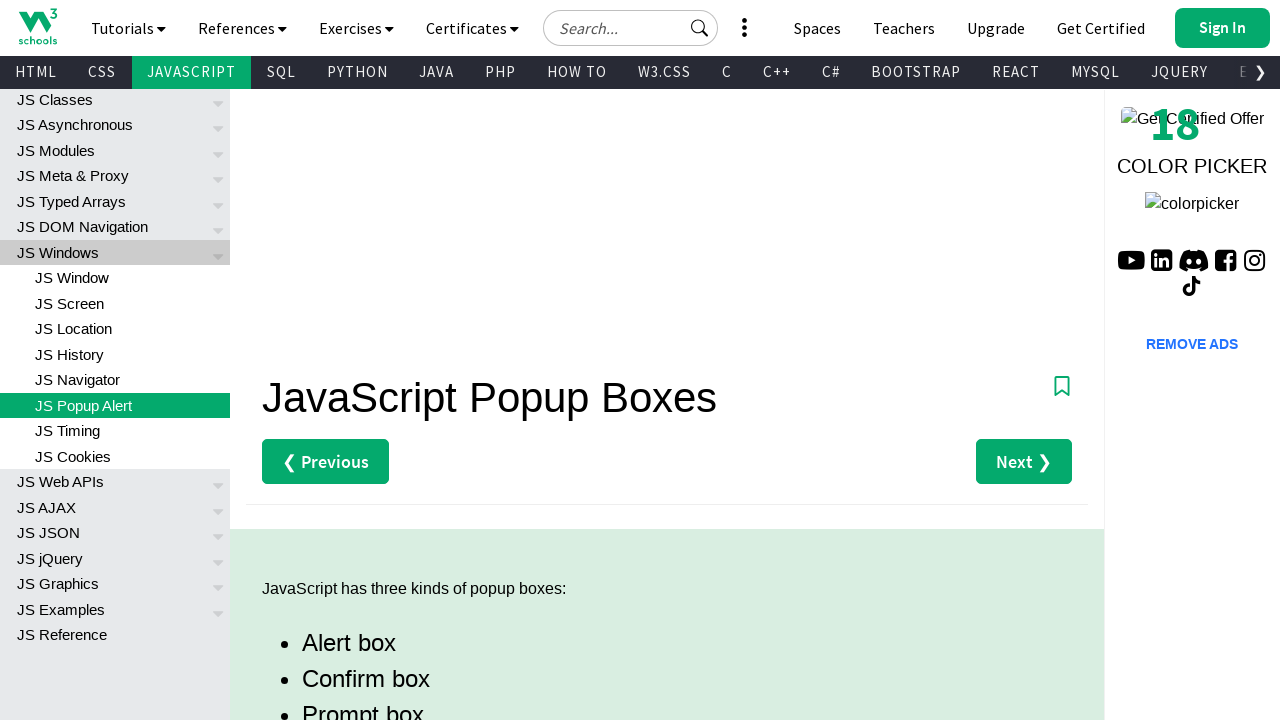

Clicked 'Try it Yourself' for alert example and opened new window at (334, 360) on xpath=(//a[text()='Try it Yourself »'])[1]
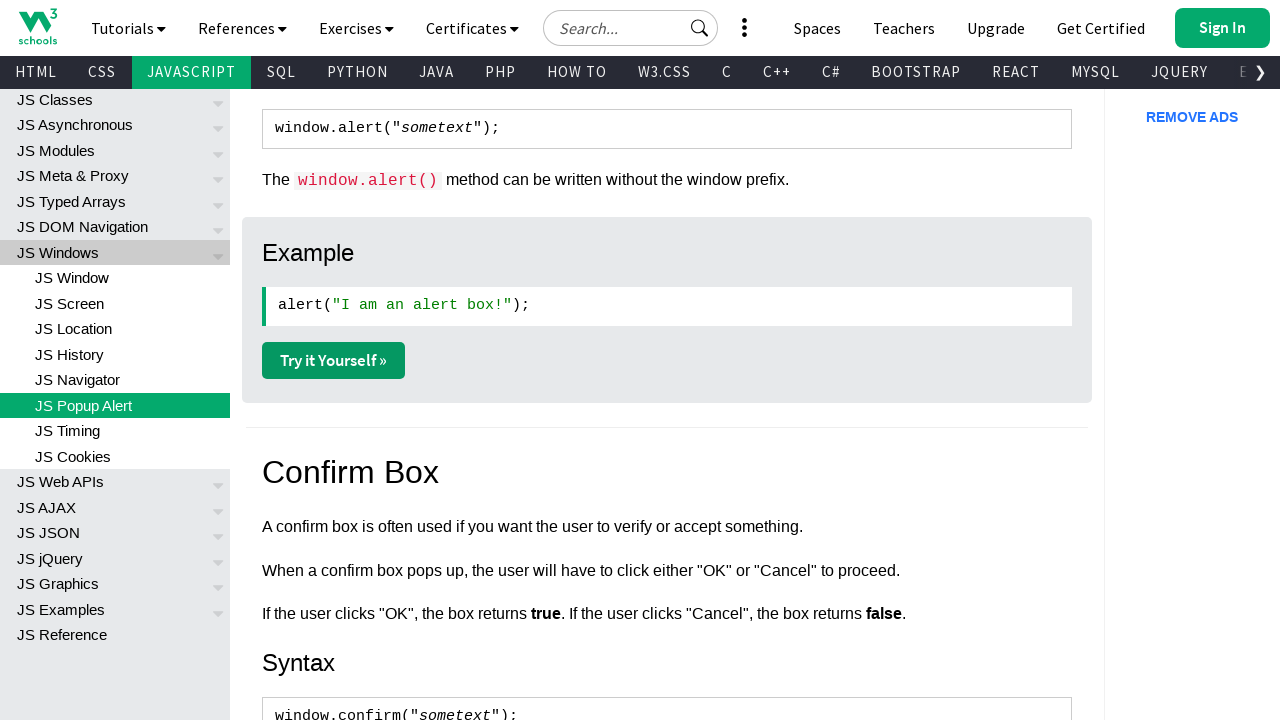

Clicked 'Try it Yourself' for confirm example and opened new window at (334, 361) on xpath=(//a[text()='Try it Yourself »'])[2]
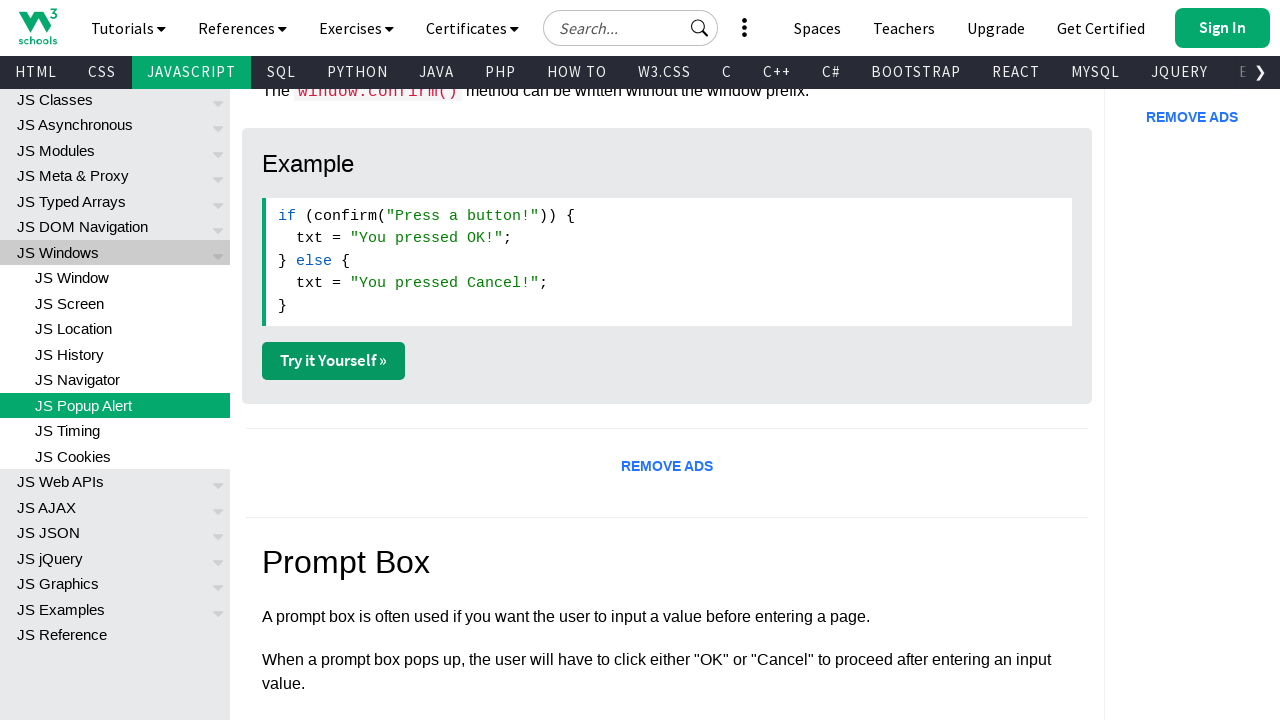

Clicked 'Try it Yourself' for prompt example and opened new window at (334, 361) on xpath=(//a[text()='Try it Yourself »'])[3]
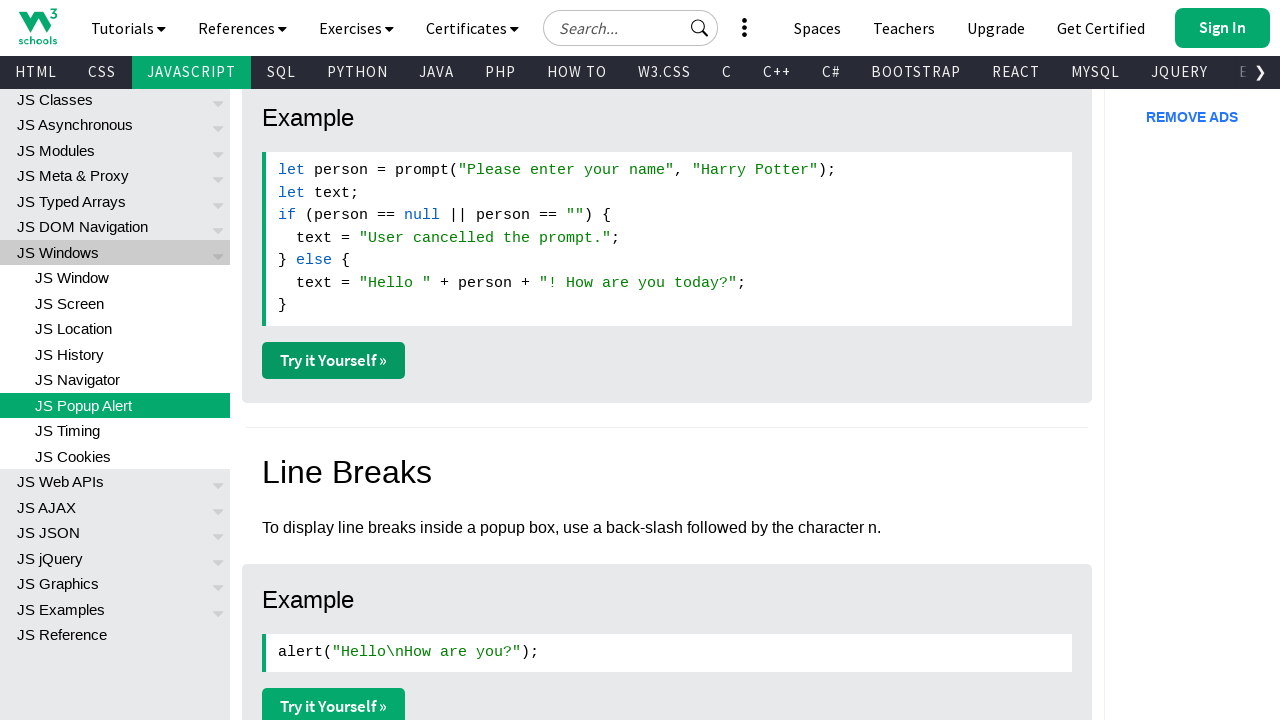

Clicked 'Try it Yourself' for line breaks example and opened new window at (334, 702) on xpath=(//a[text()='Try it Yourself »'])[4]
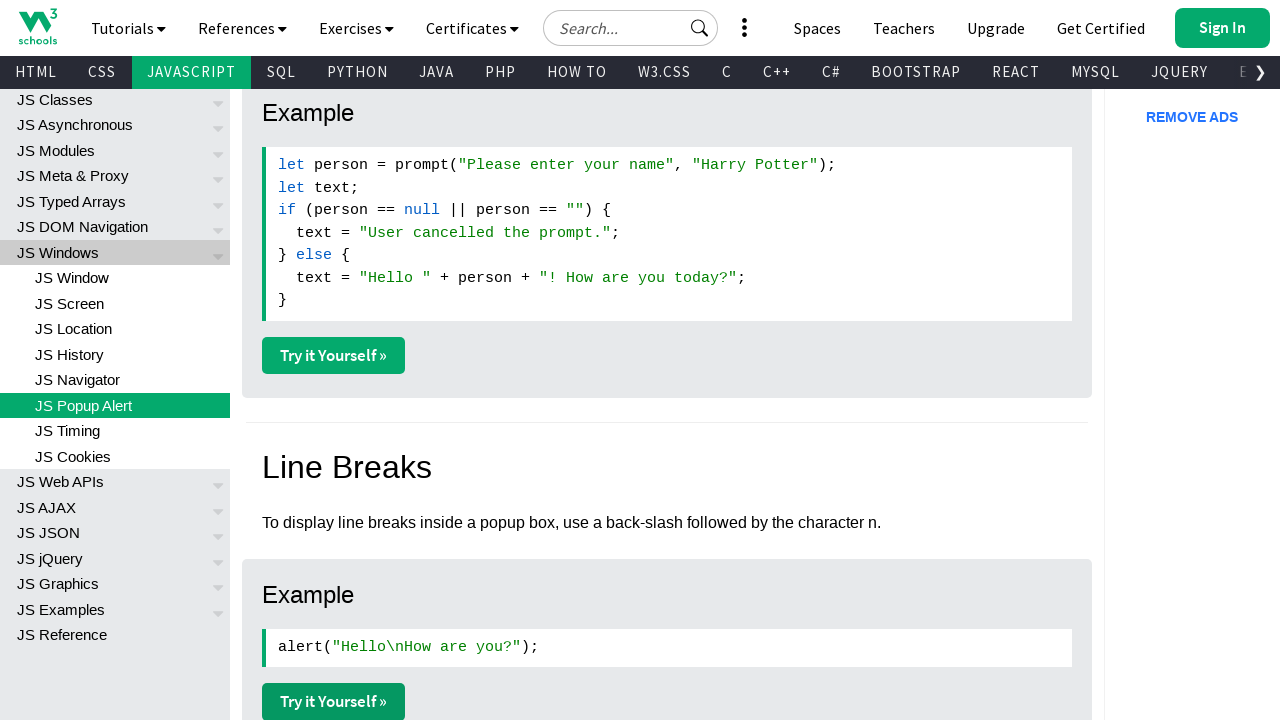

Retrieved all pages from context
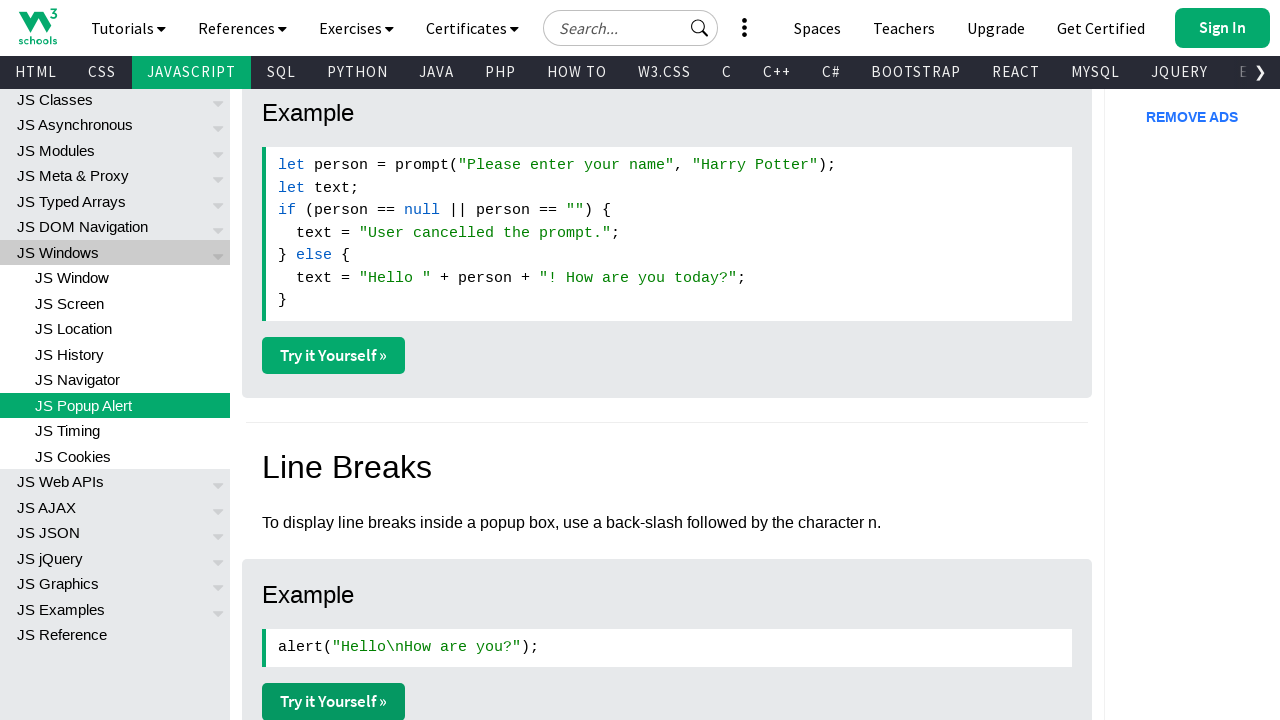

Brought window to front
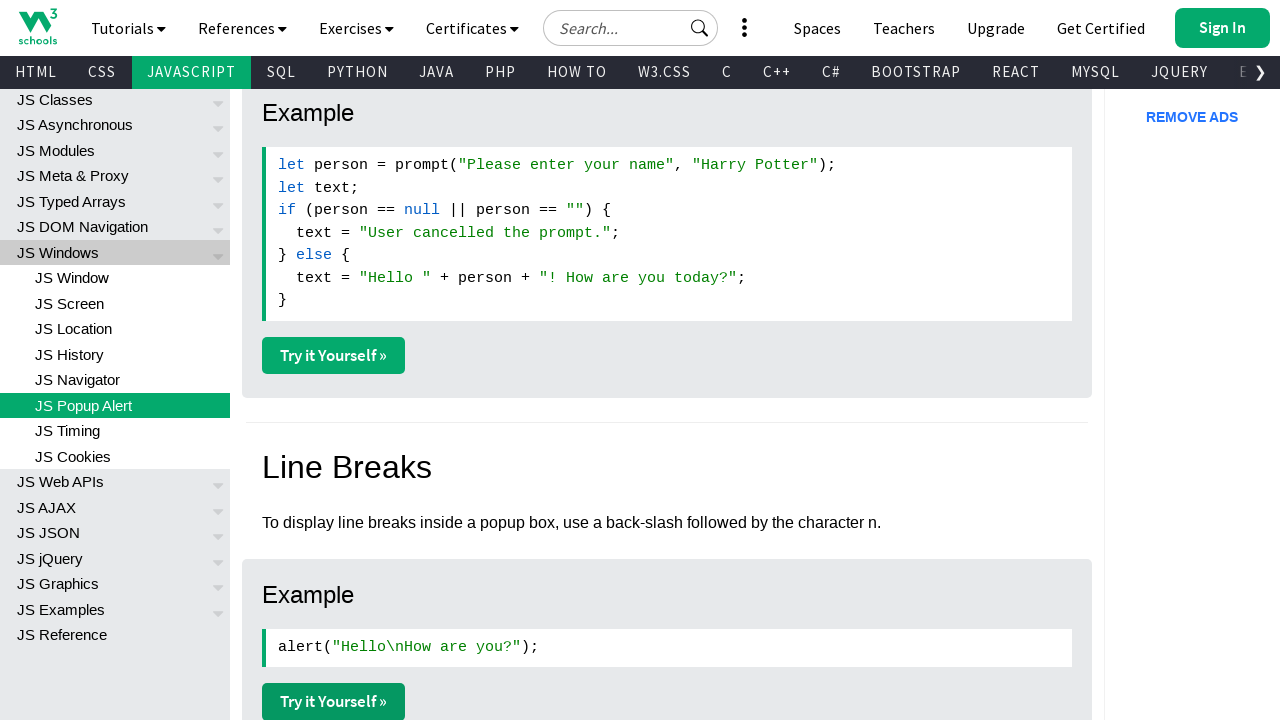

Waited for page load state to complete
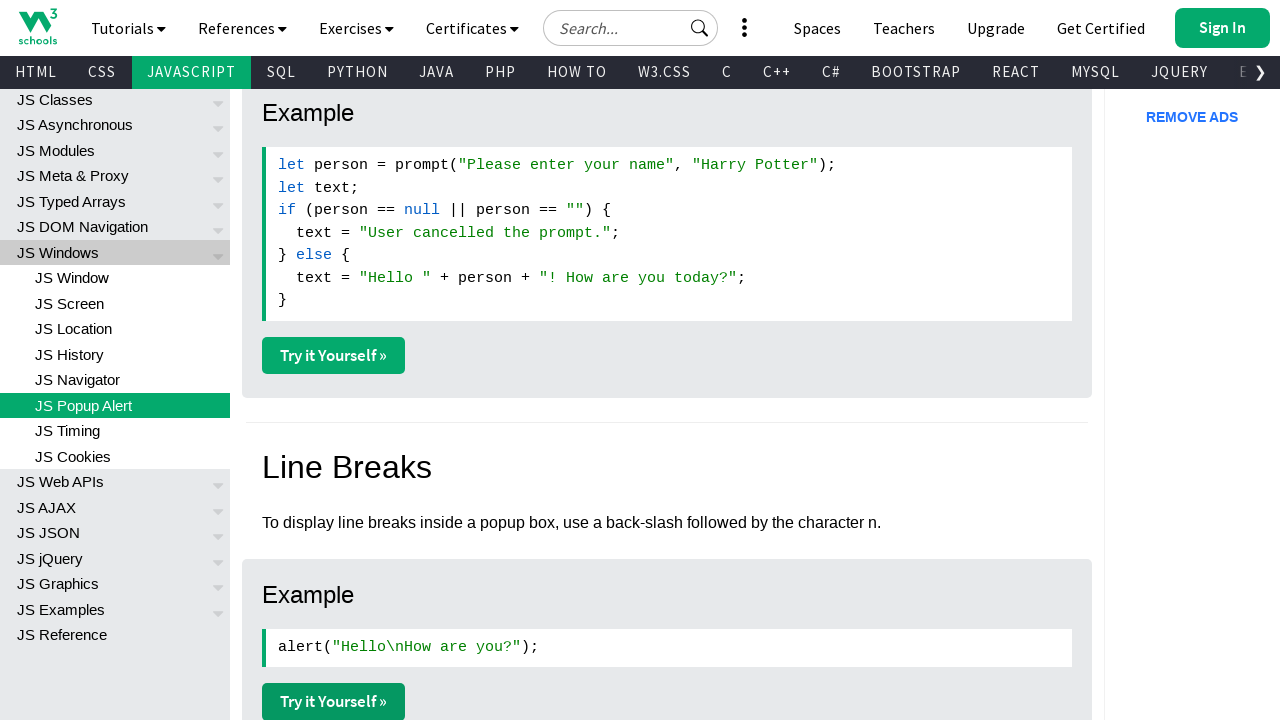

Brought window to front
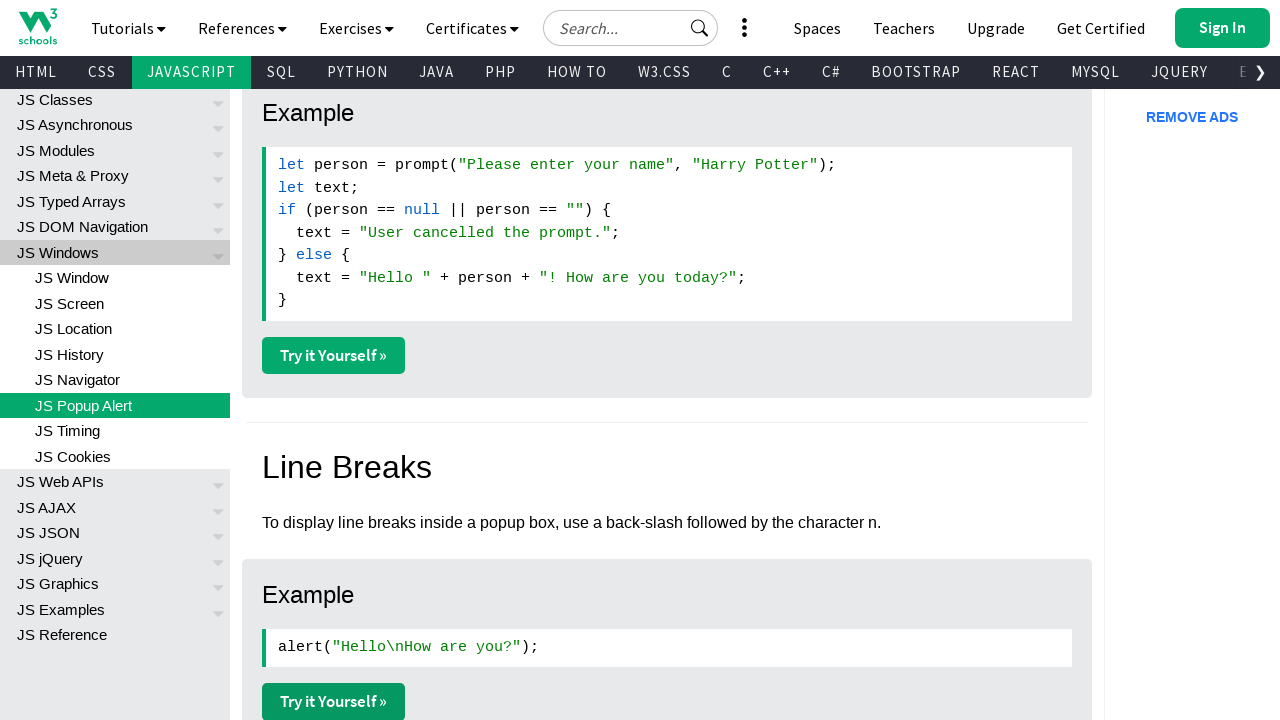

Waited for page load state to complete
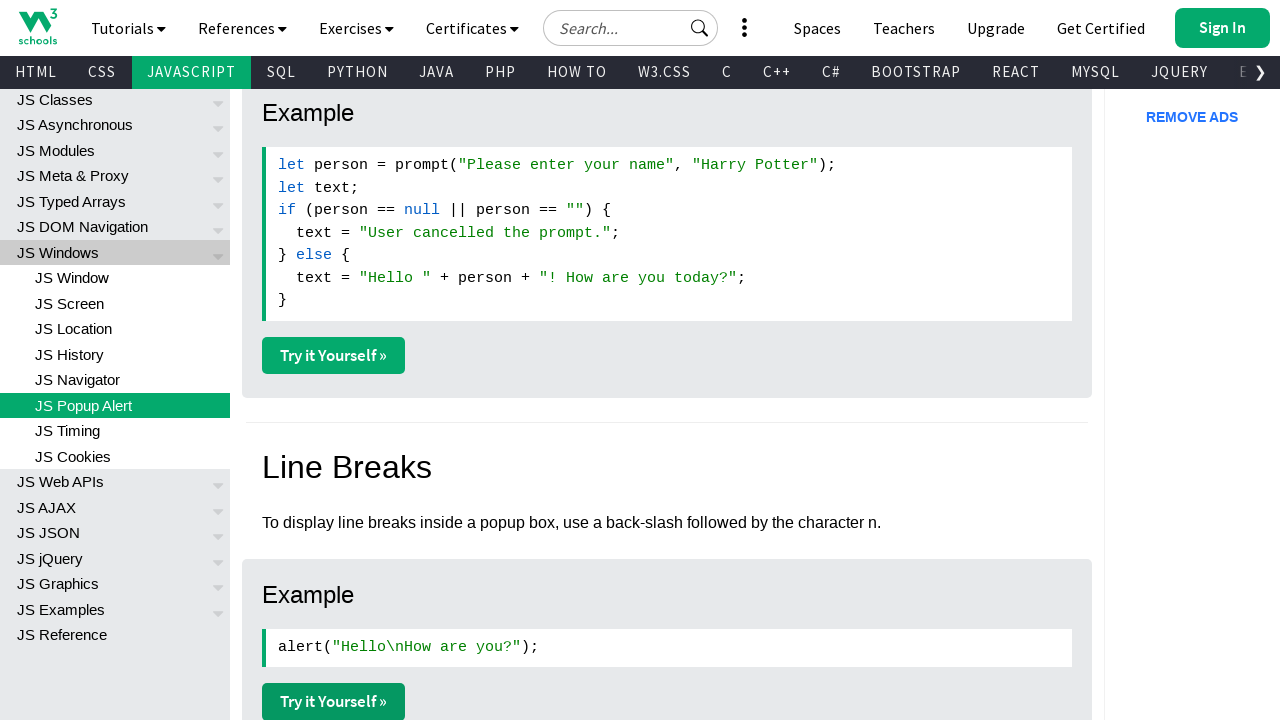

Brought window to front
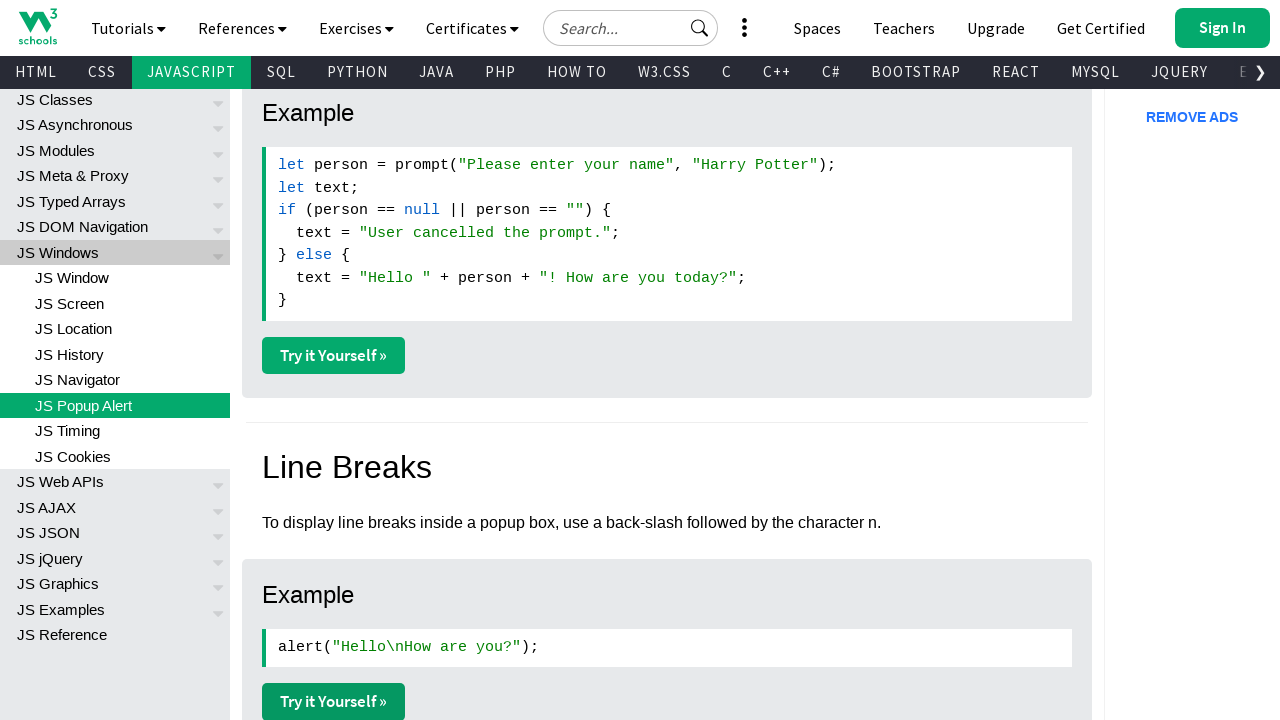

Waited for page load state to complete
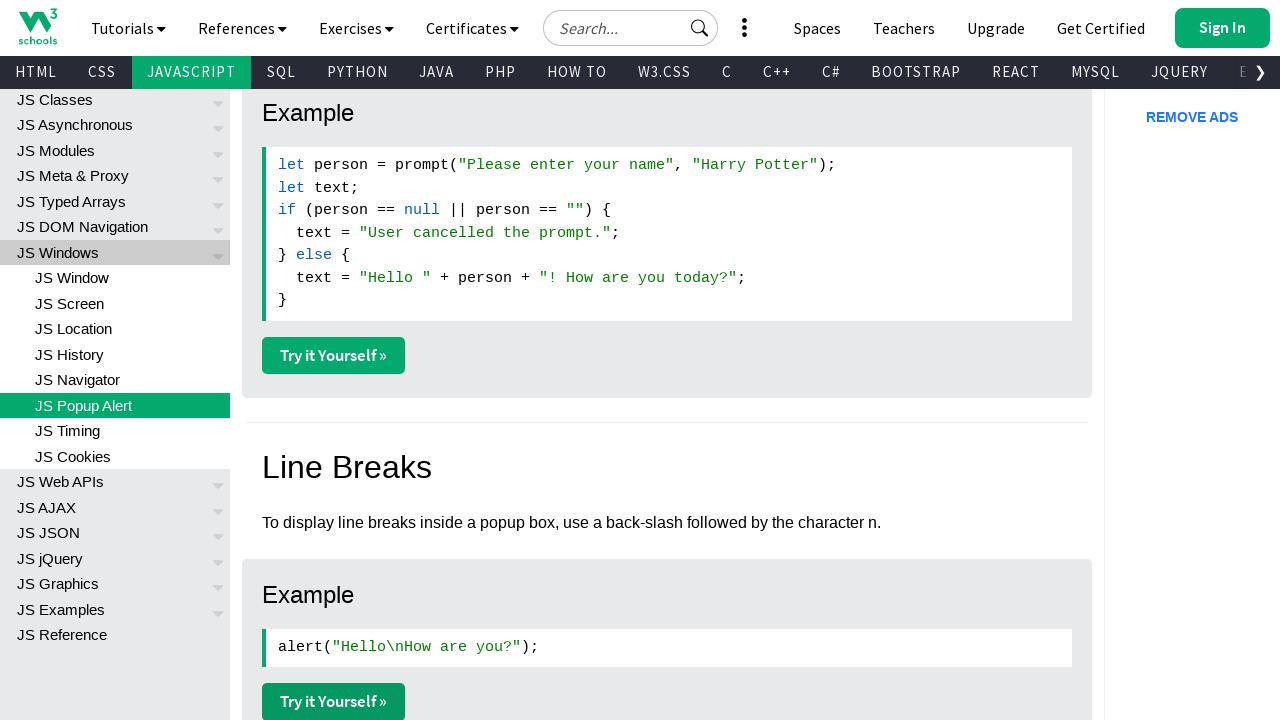

Brought window to front
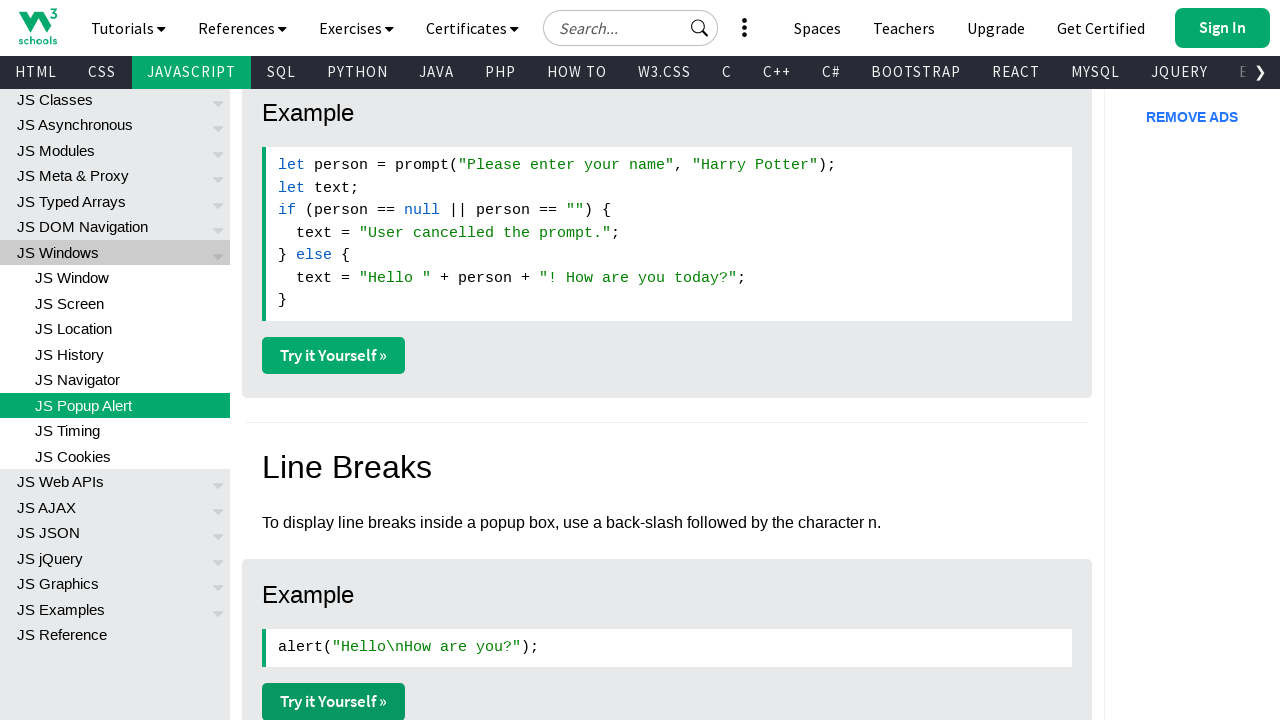

Waited for page load state to complete
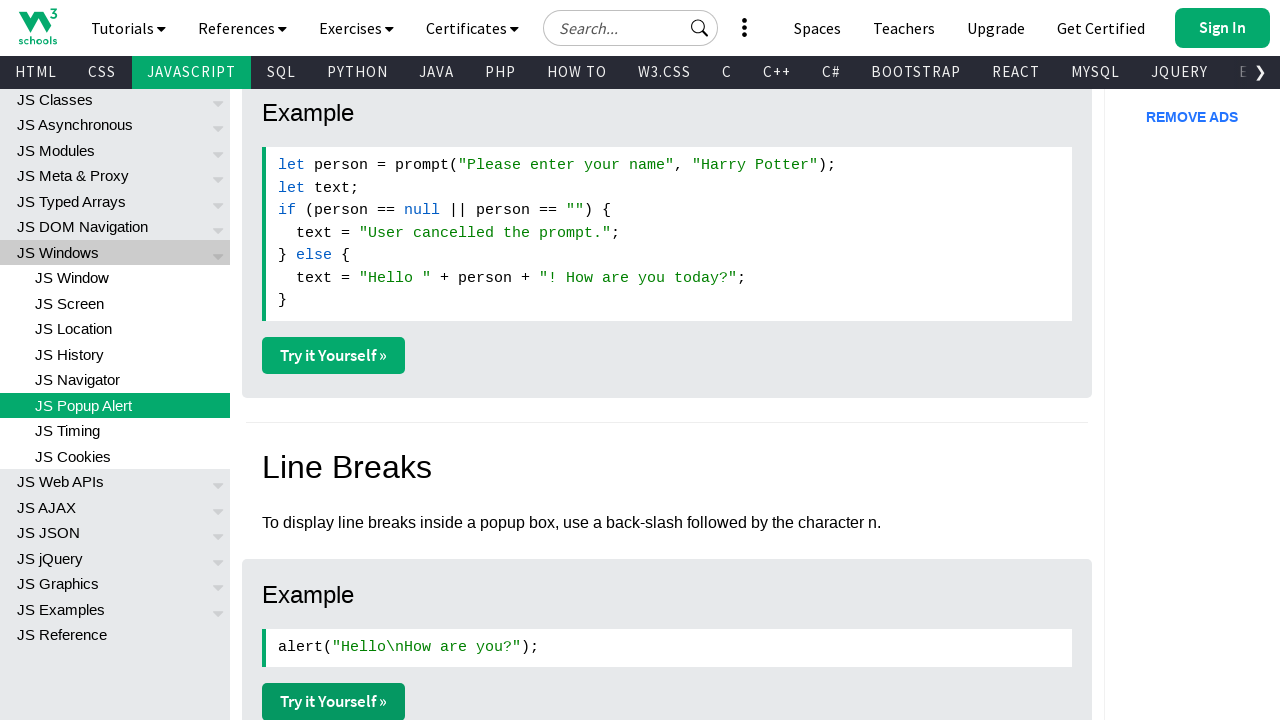

Brought window to front
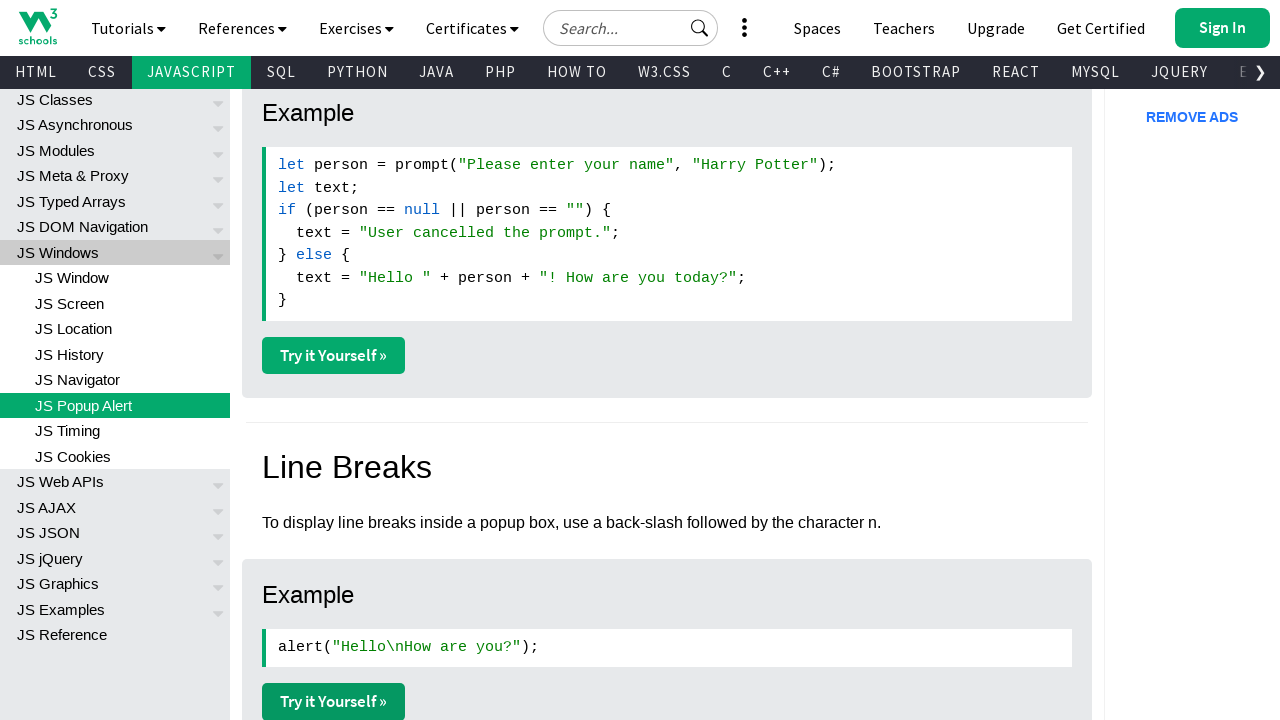

Waited for page load state to complete
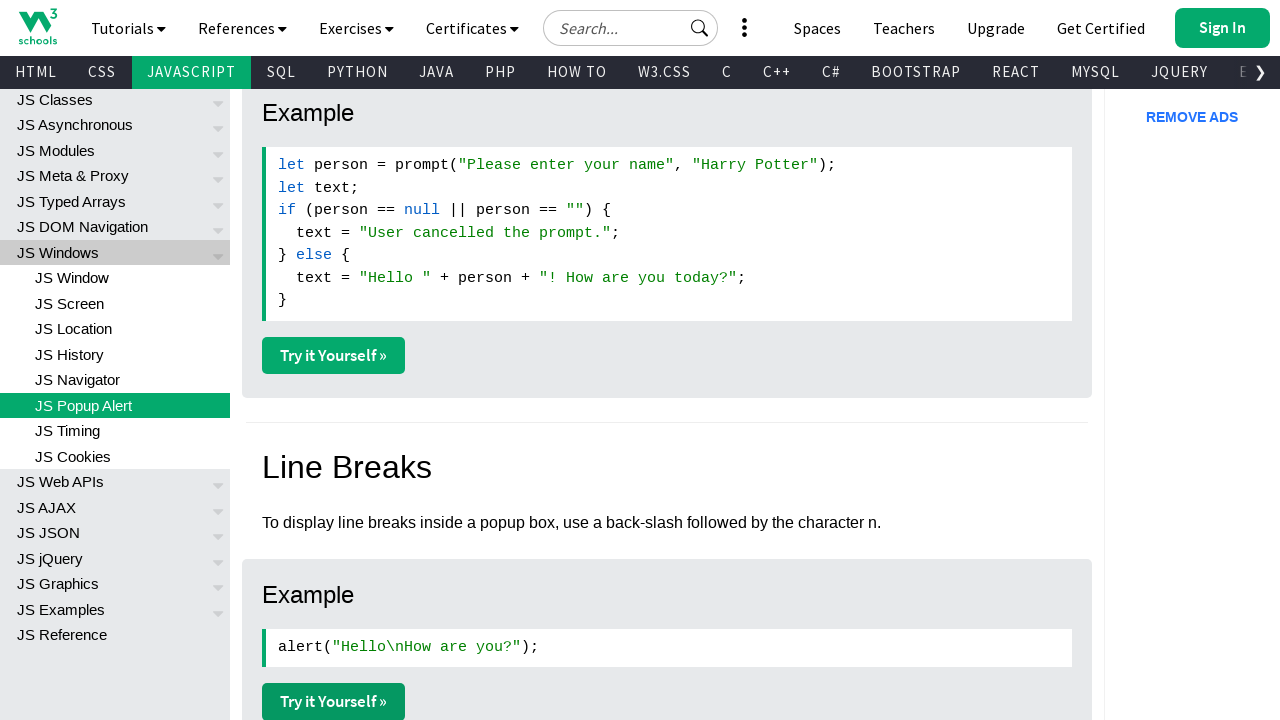

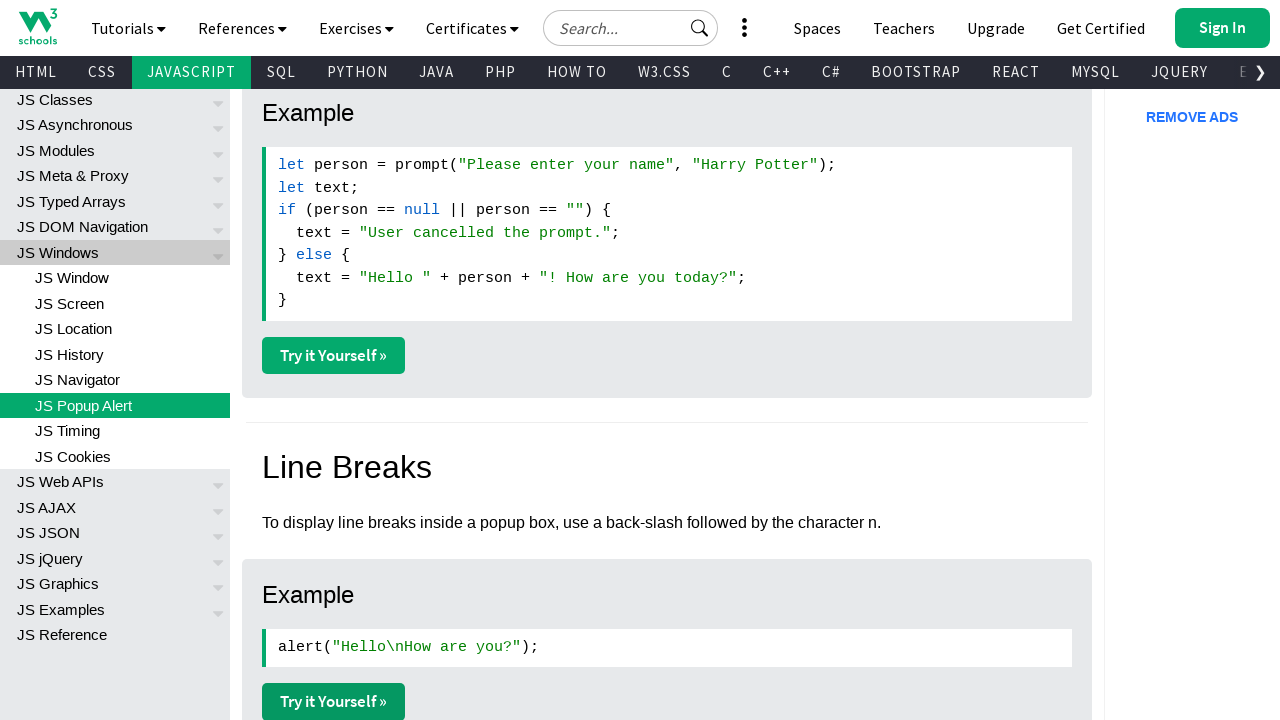